Tests that various form elements are enabled by checking their enabled state including email textbox, radio buttons, dropdowns, checkboxes, and sliders

Starting URL: https://automationfc.github.io/basic-form/index.html

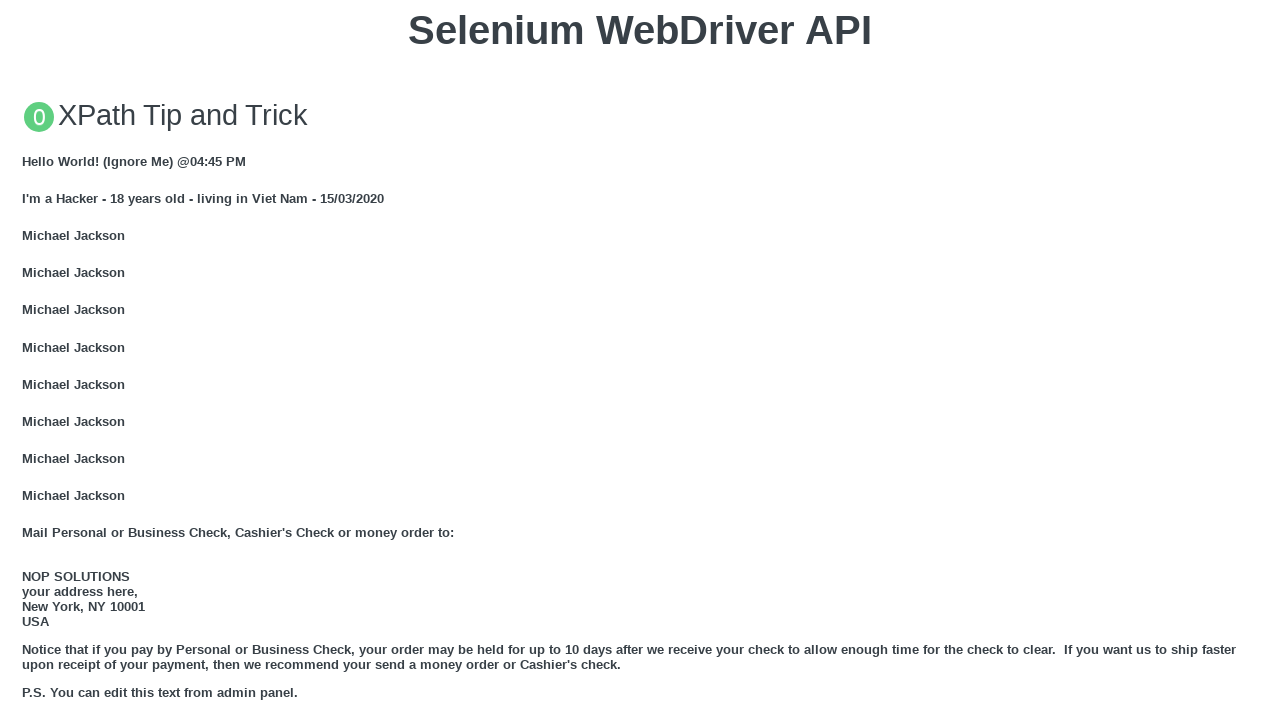

Verified email textbox is enabled
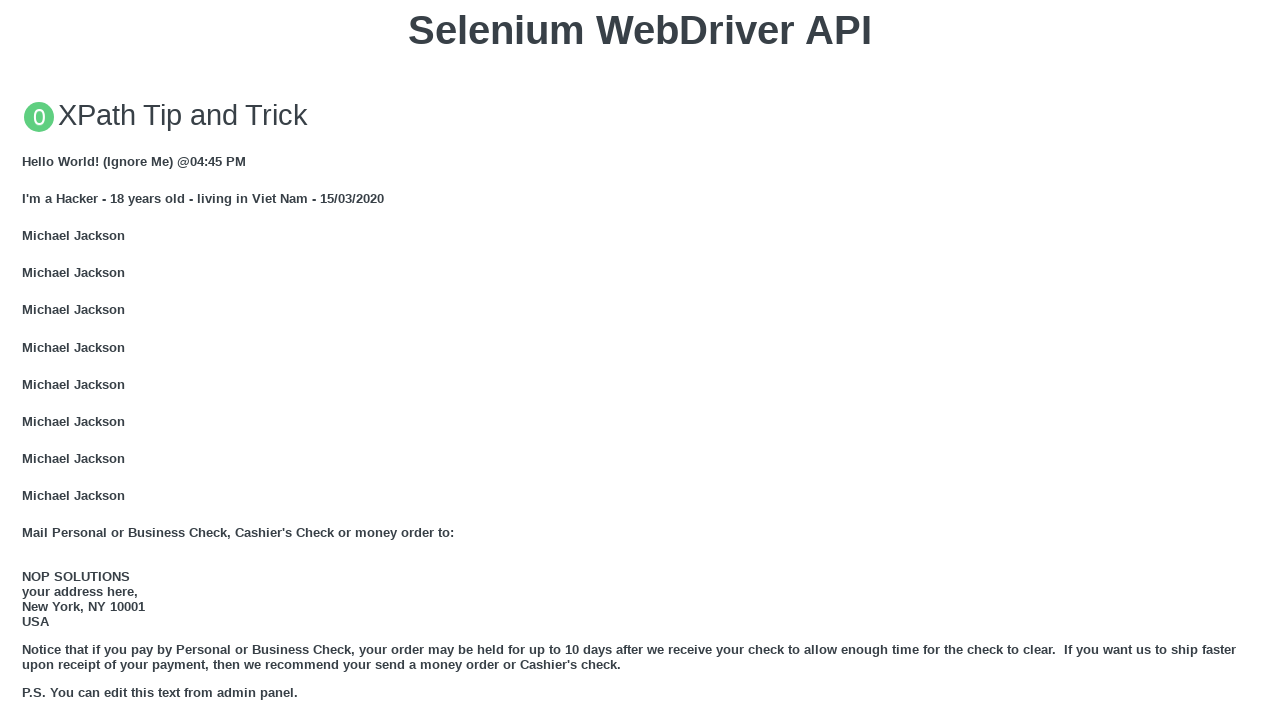

Verified age under 18 radio button is enabled
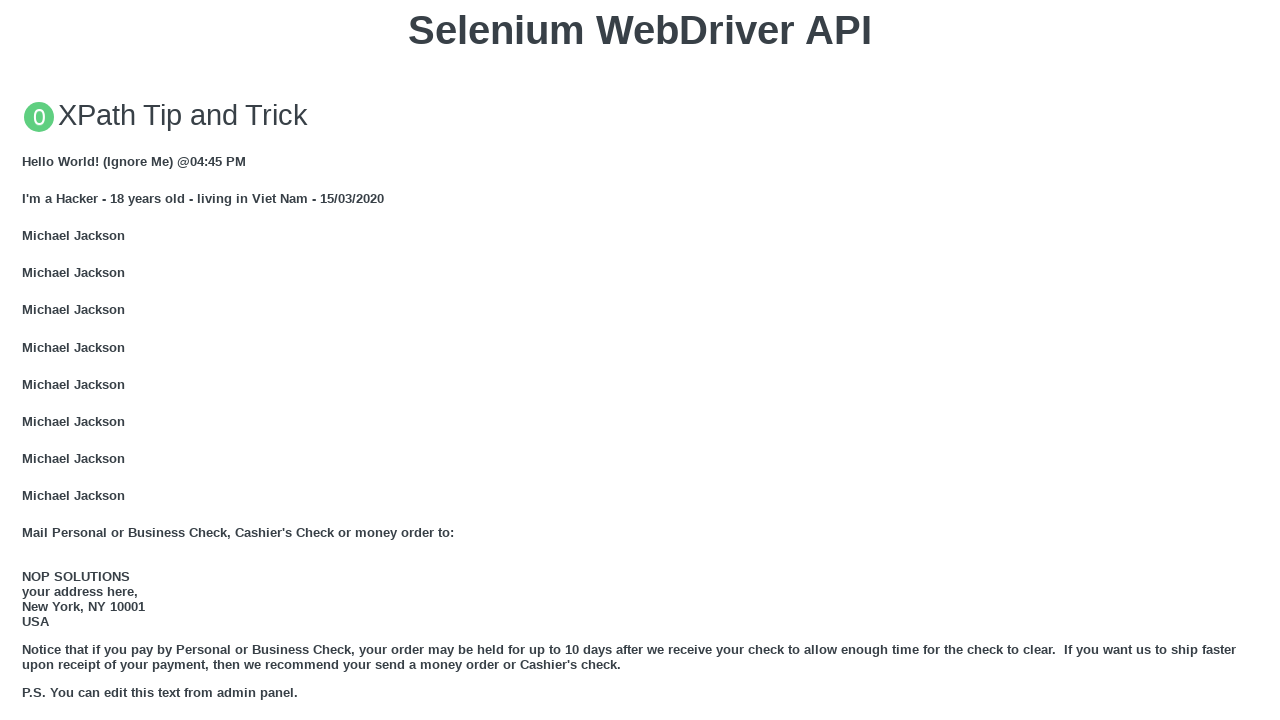

Verified education textarea is enabled and filled with 'Automation Testing' on #edu
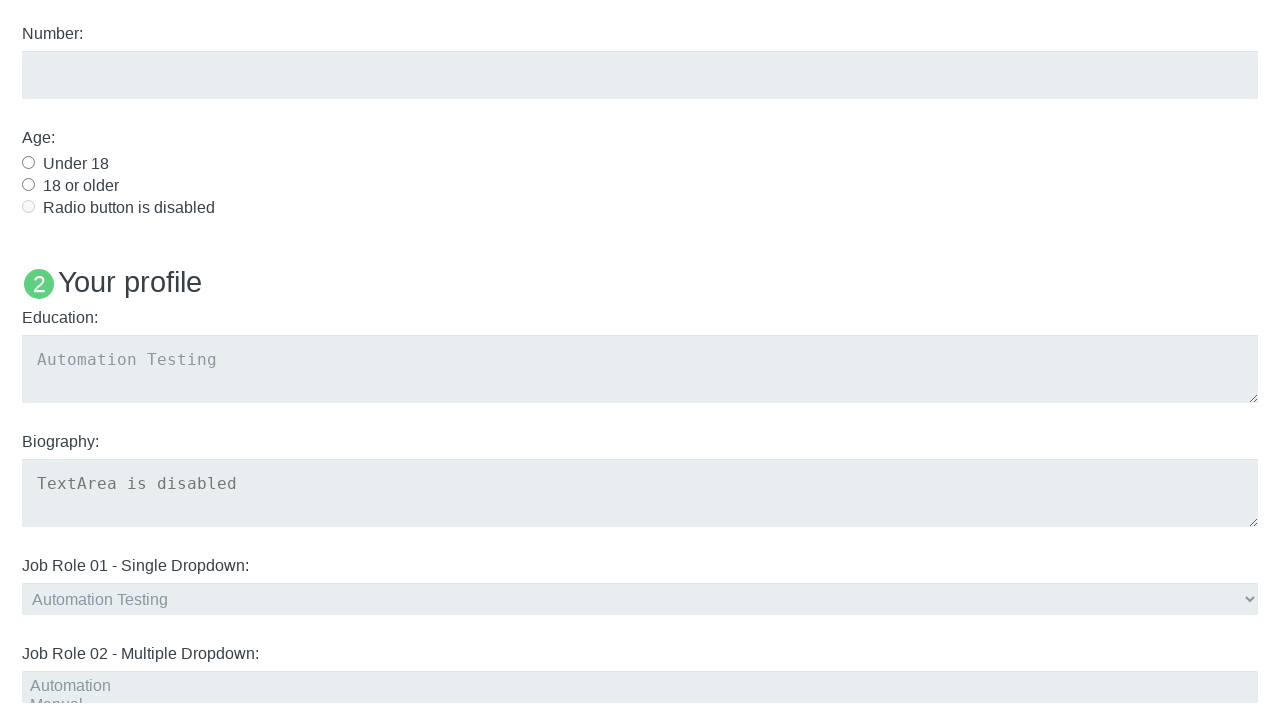

Verified first job role dropdown is enabled
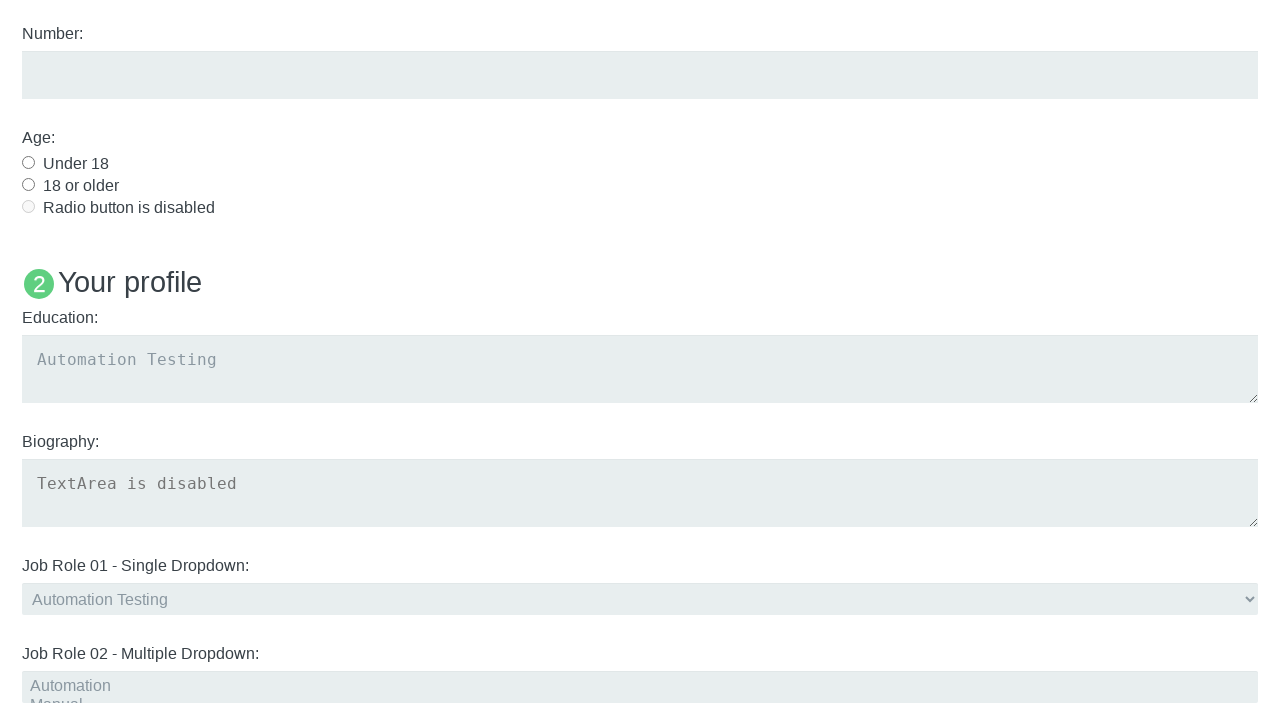

Verified second job role dropdown is enabled
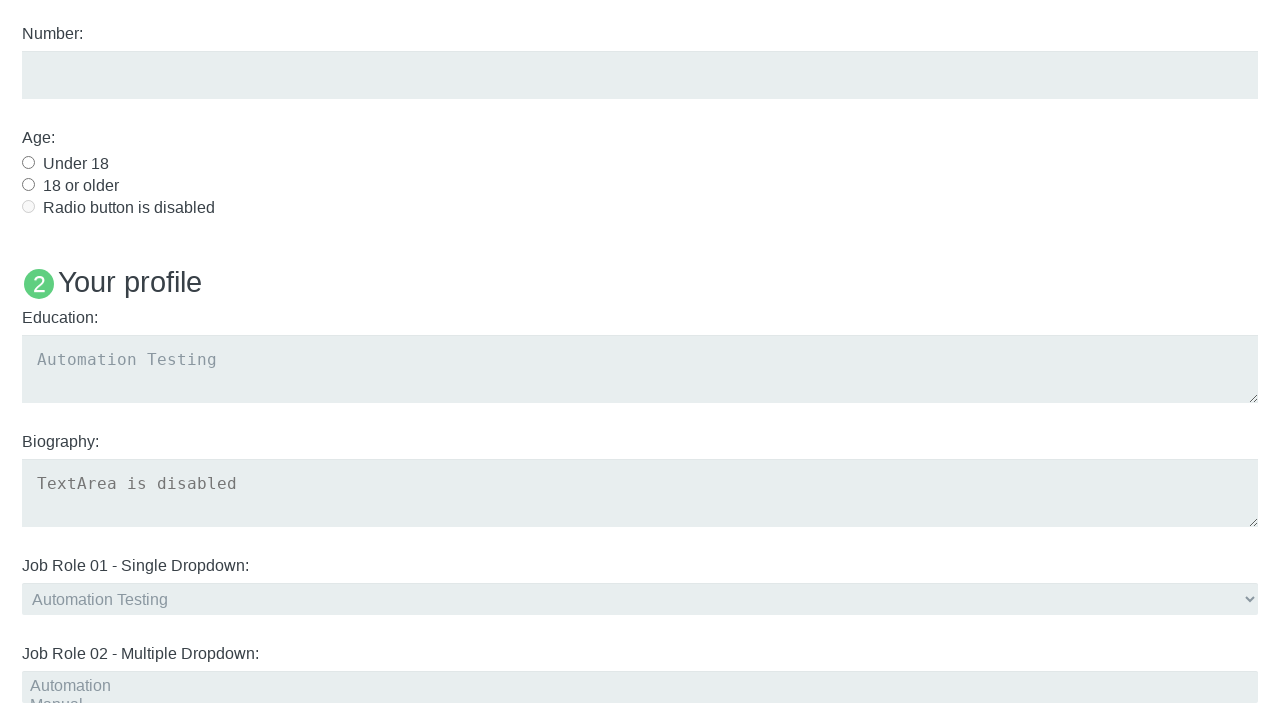

Verified development checkbox is enabled
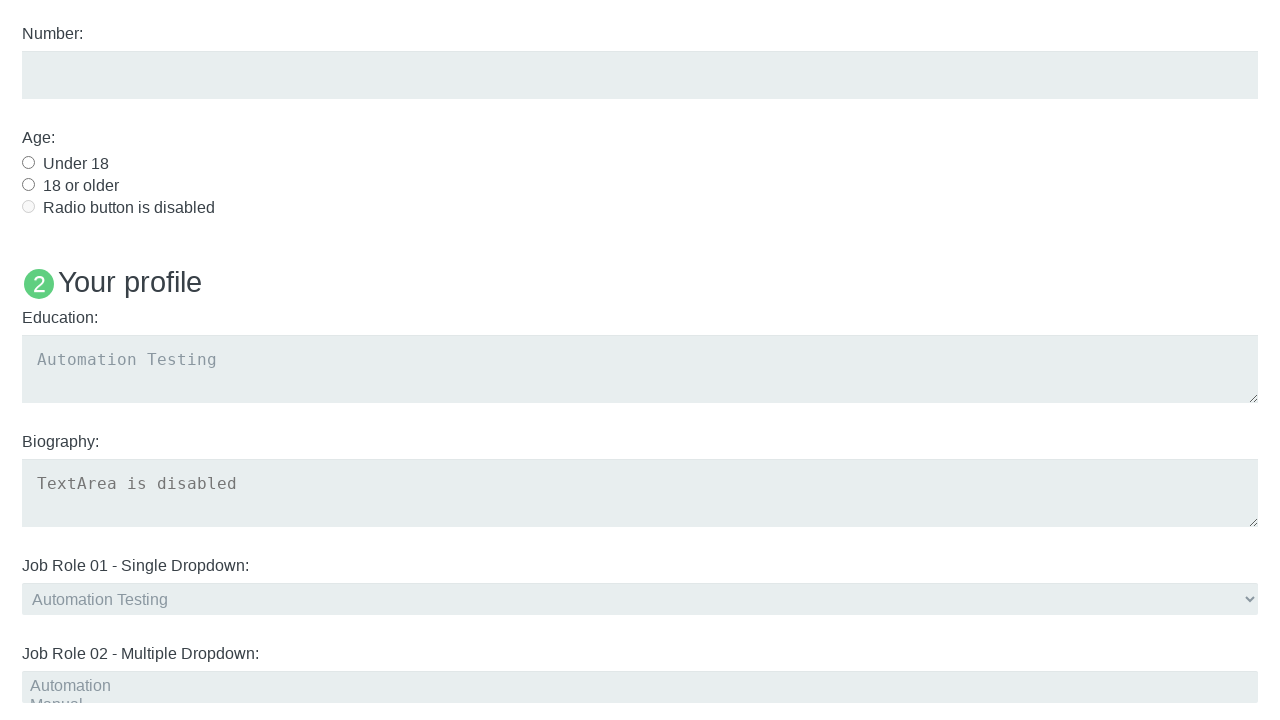

Verified slider is enabled
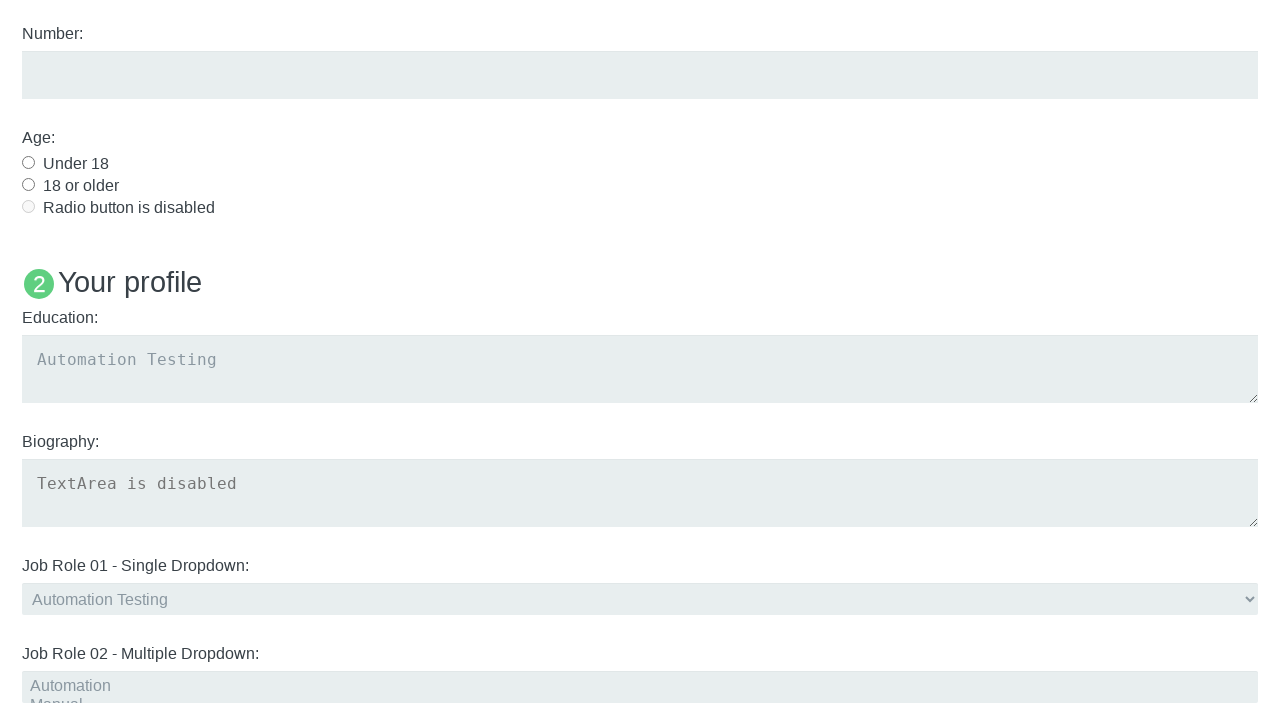

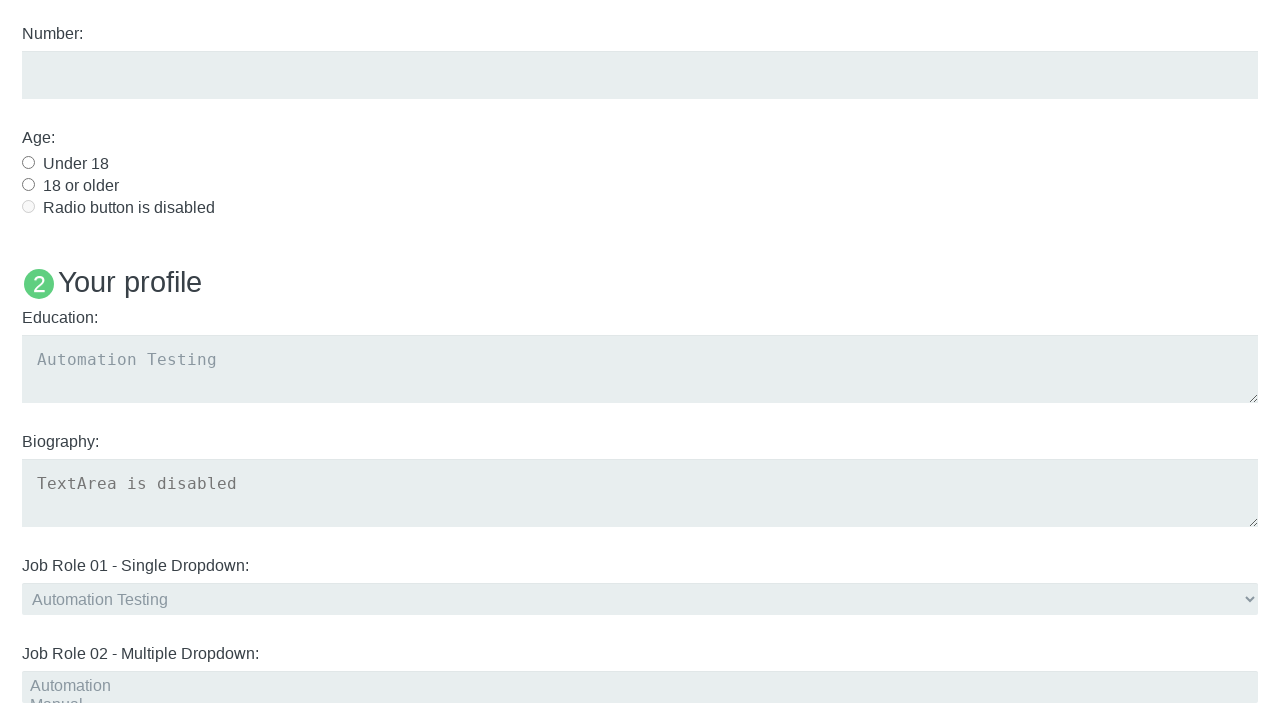